Tests registration form validation by submitting with invalid email format and verifying email validation error messages

Starting URL: https://alada.vn/tai-khoan/dang-ky.html

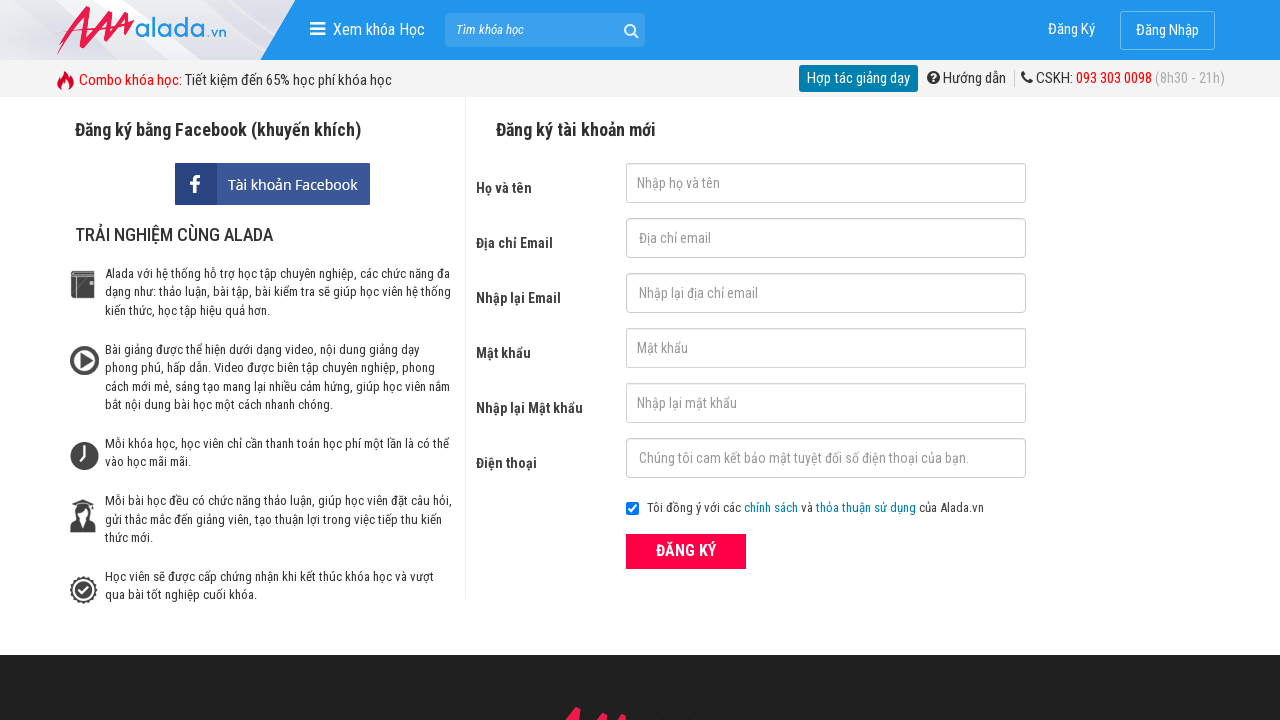

Filled first name field with 'John Kenedy' on #txtFirstname
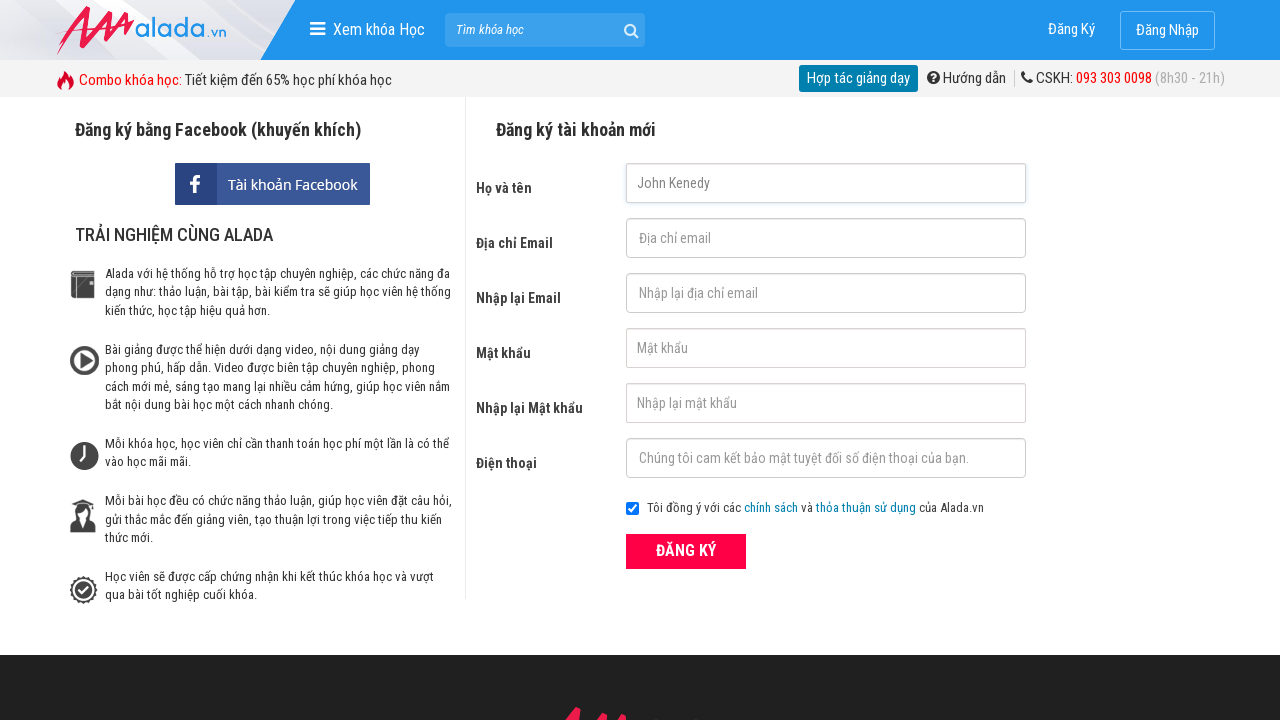

Filled email field with invalid format '123@345@789' on #txtEmail
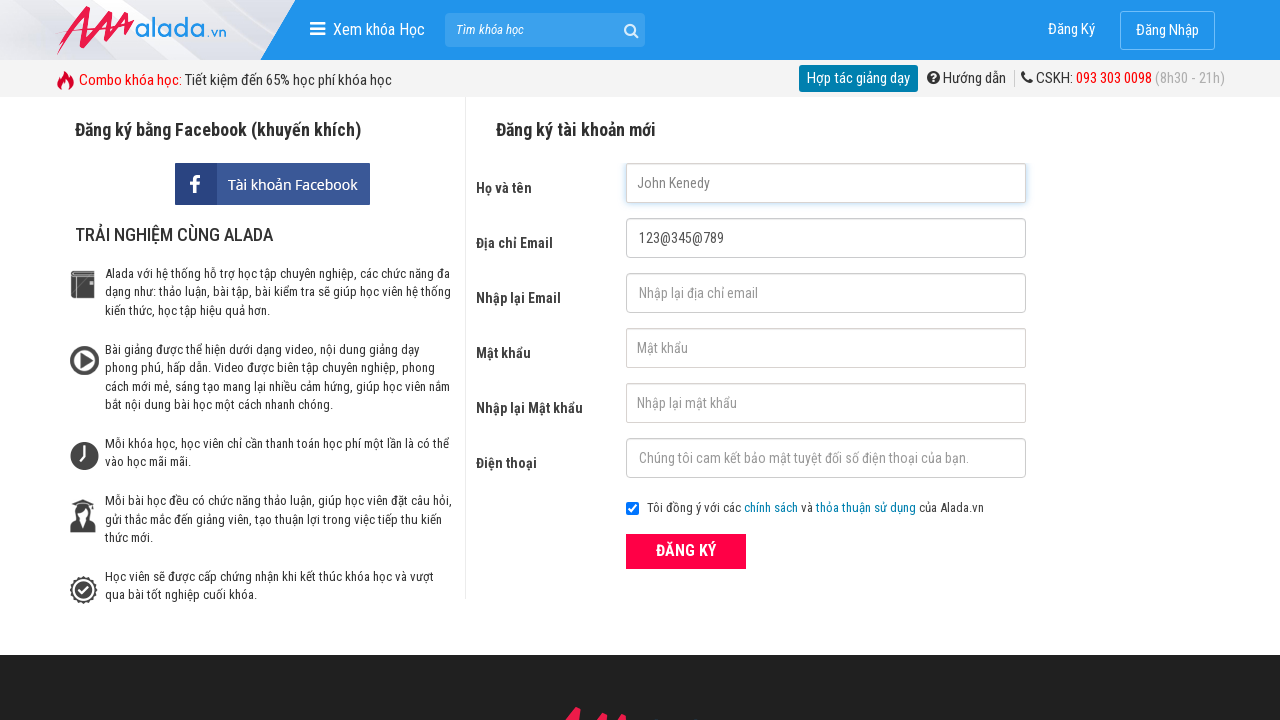

Filled confirm email field with '123@345@789' on #txtCEmail
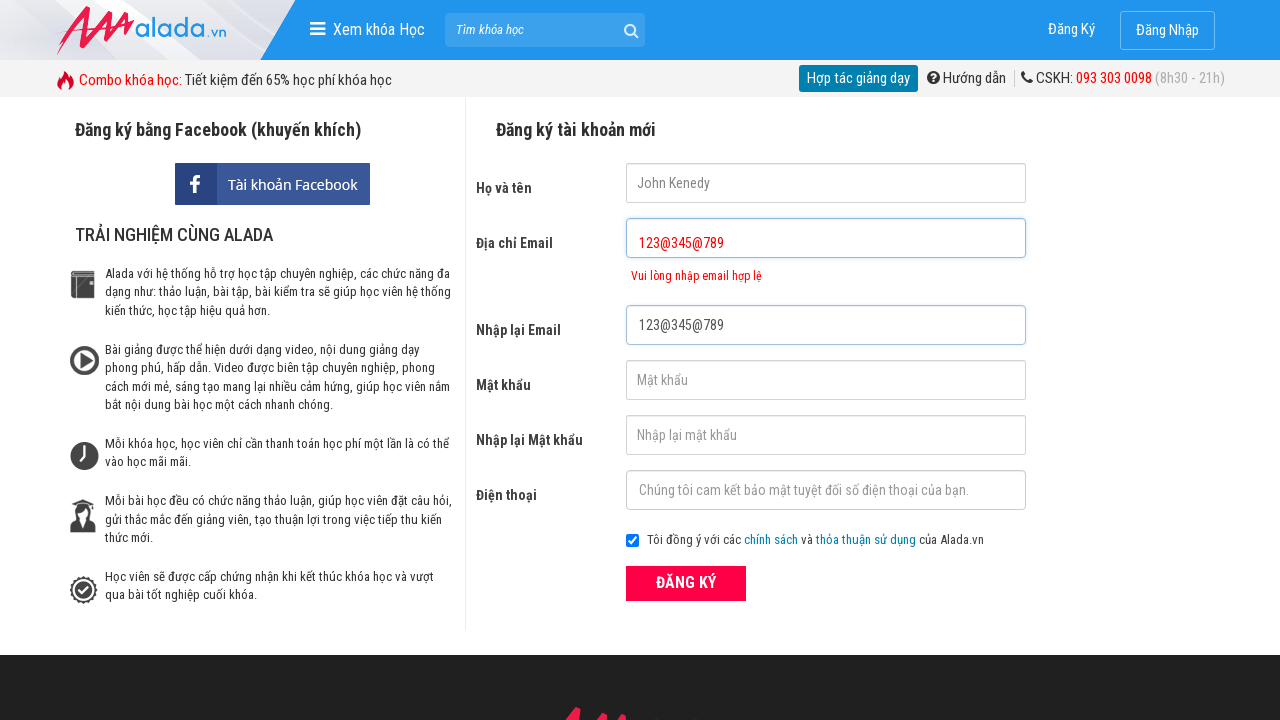

Filled password field with '12345678' on #txtPassword
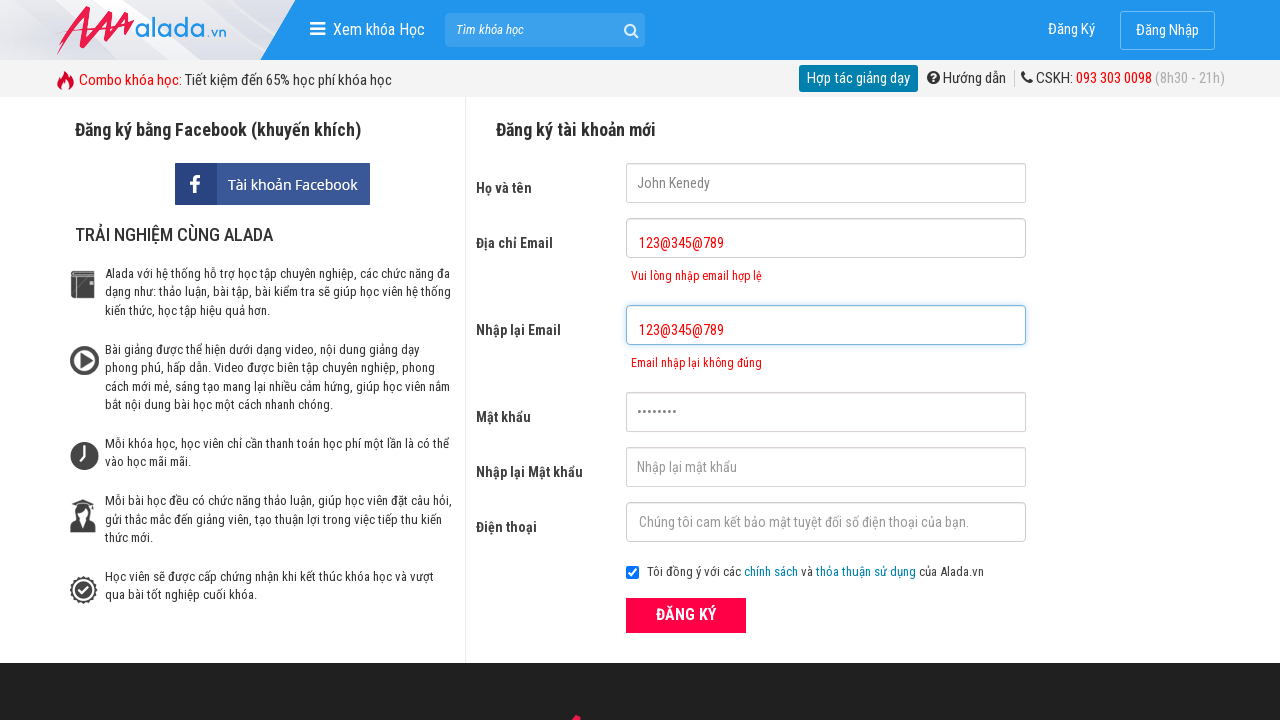

Filled confirm password field with '12345678' on #txtCPassword
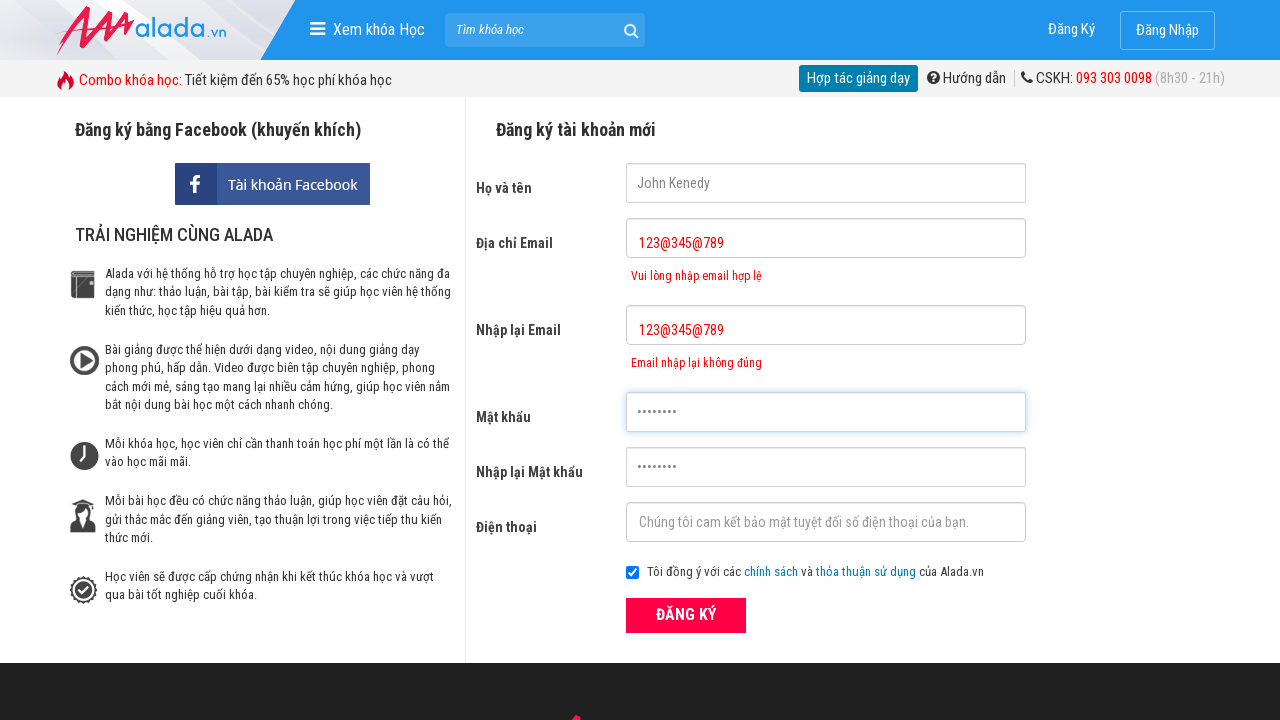

Filled phone field with '0973147168' on #txtPhone
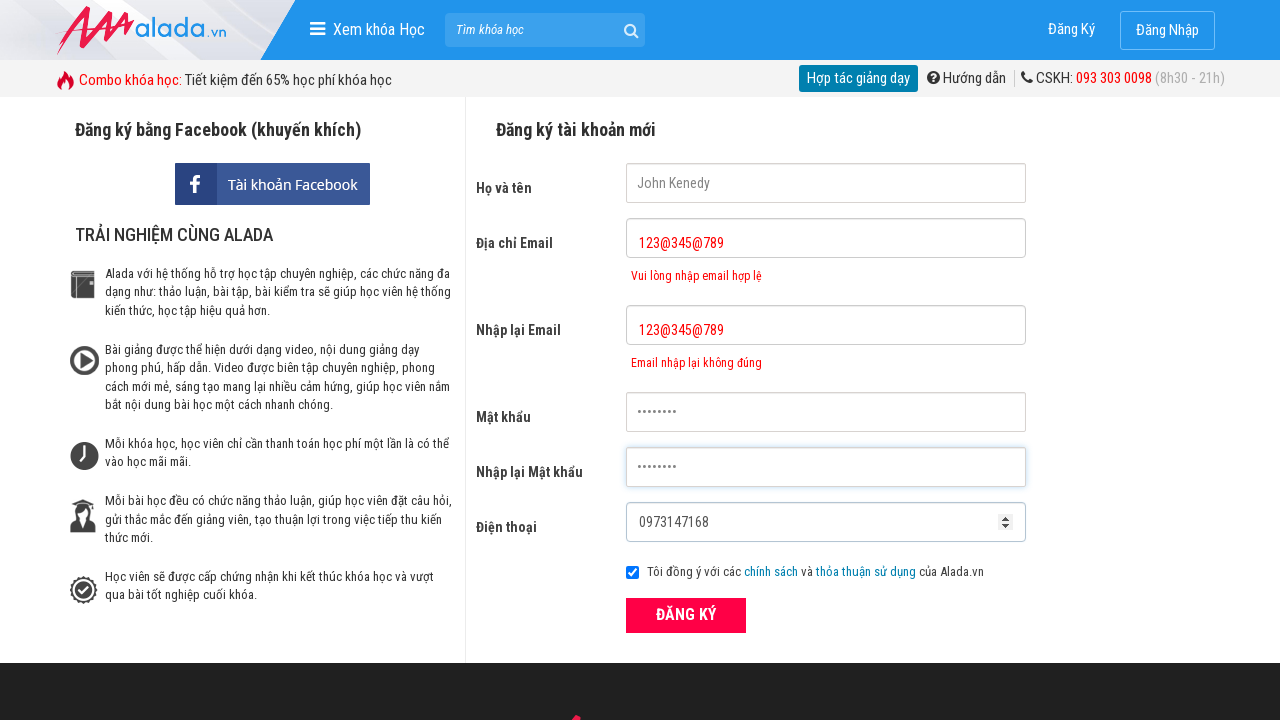

Clicked ĐĂNG KÝ (Register) button at (686, 615) on xpath=//form[@id='frmLogin']//button[text()='ĐĂNG KÝ']
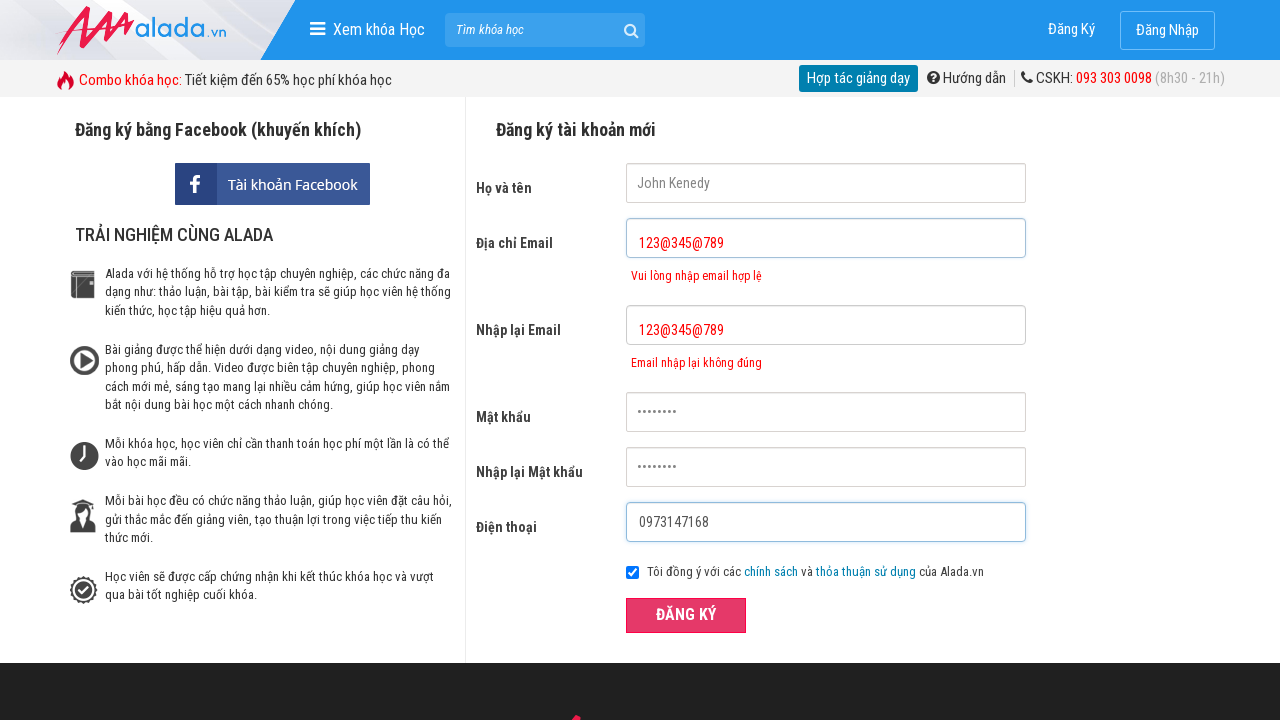

Email error message element loaded
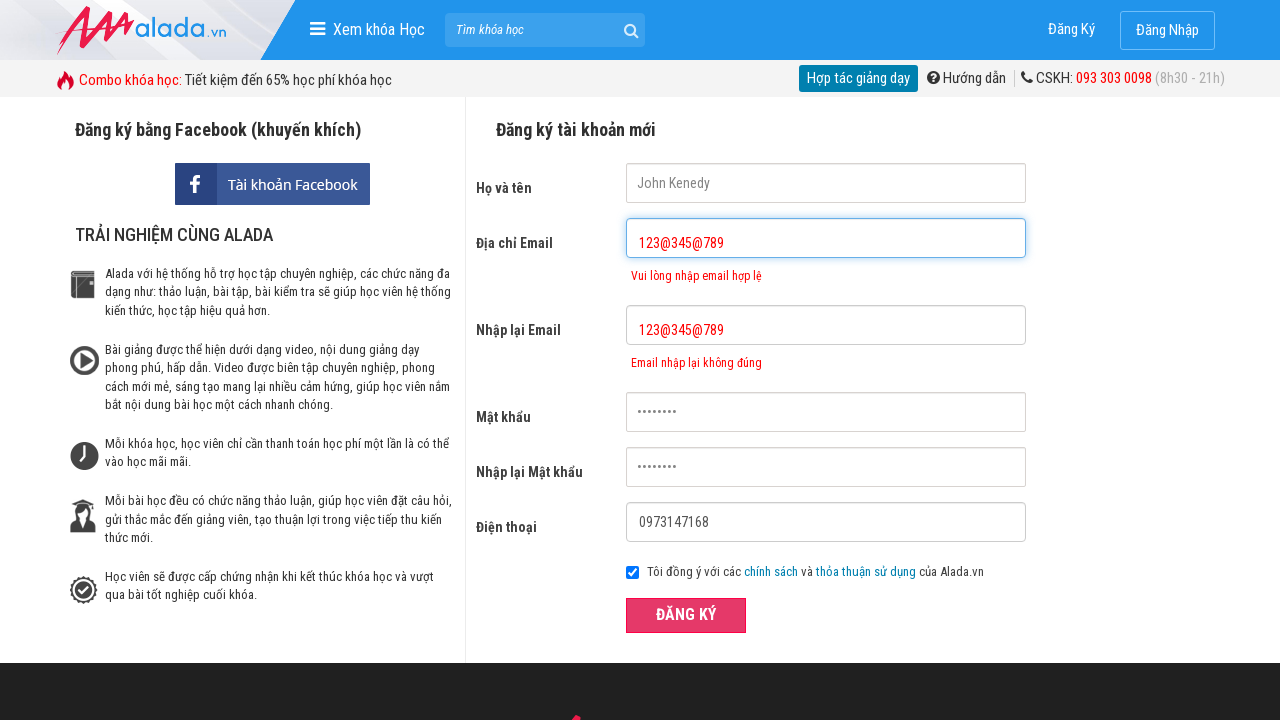

Verified email validation error message: 'Vui lòng nhập email hợp lệ'
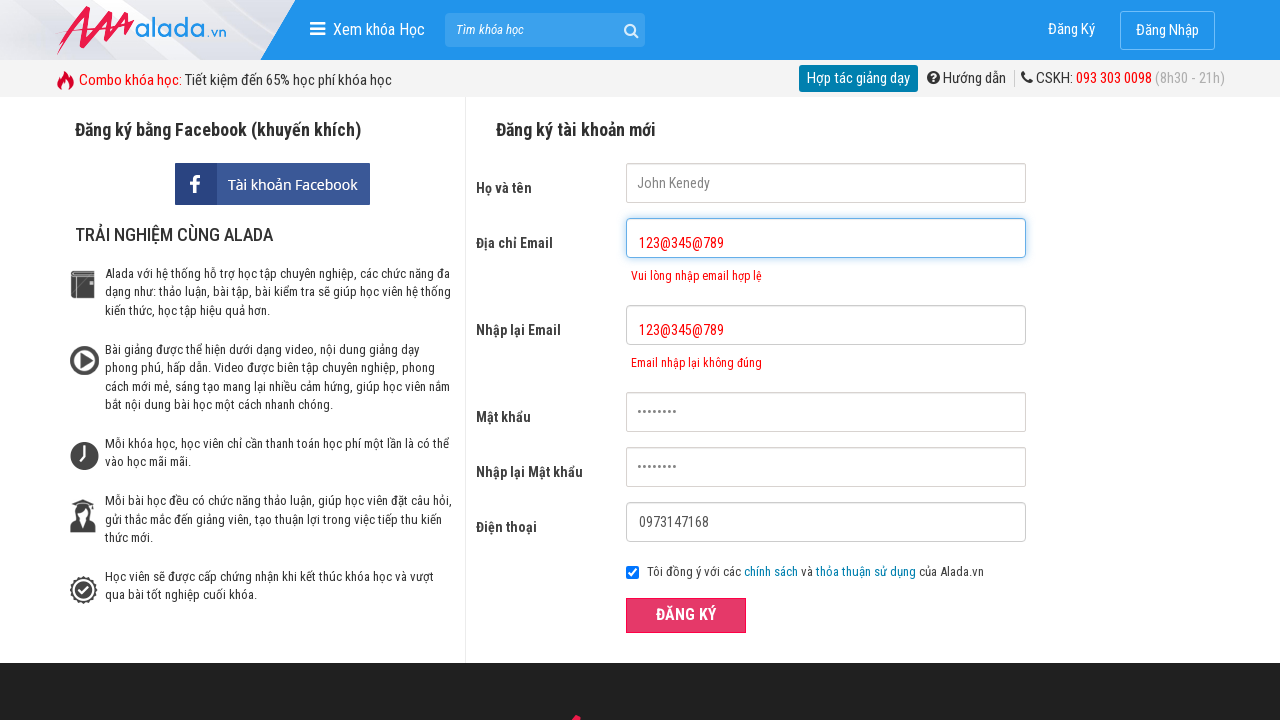

Verified confirm email error message: 'Email nhập lại không đúng'
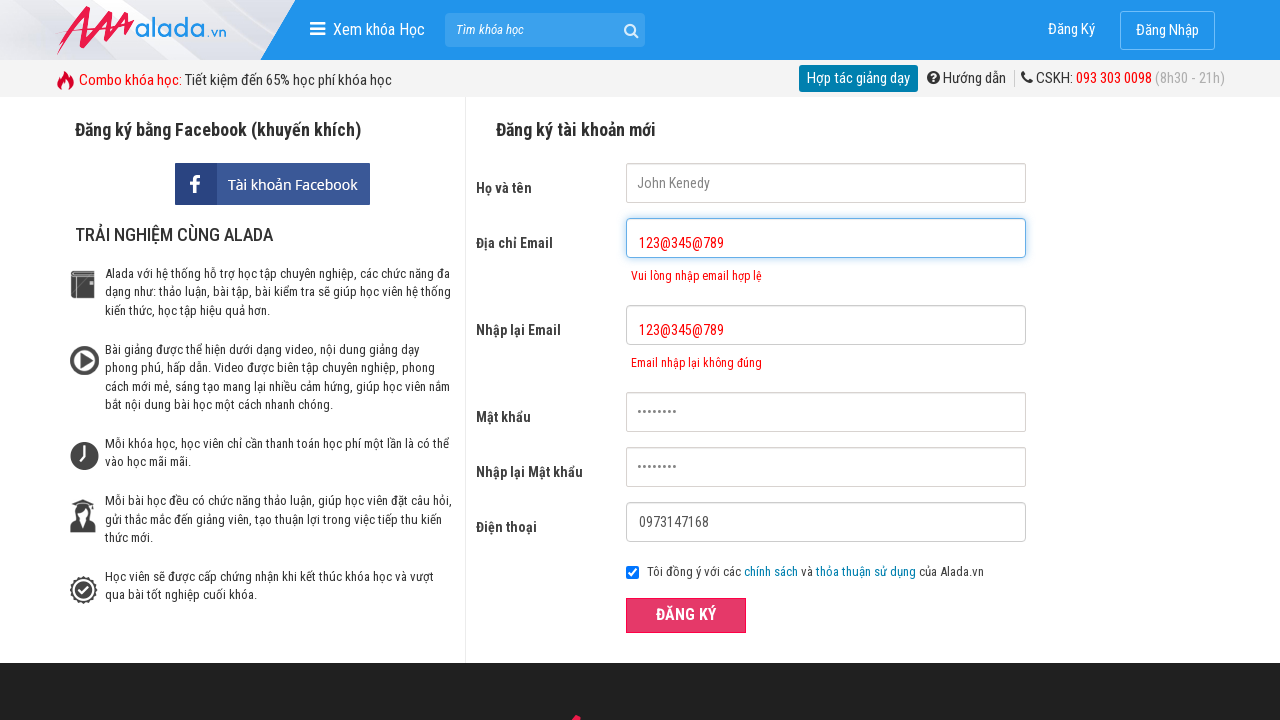

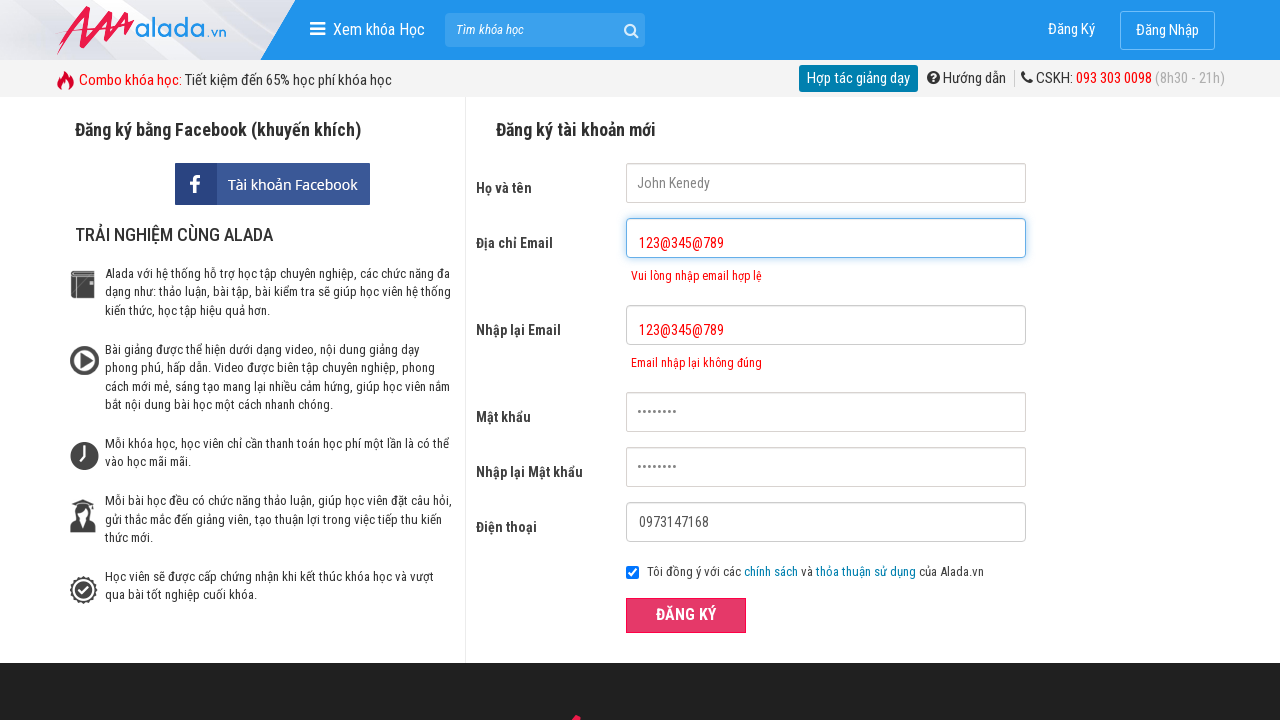